Tests iframe handling and drag-and-drop functionality by switching to a demo frame, then dragging an element onto a drop target and verifying the text changes.

Starting URL: https://jqueryui.com/droppable/

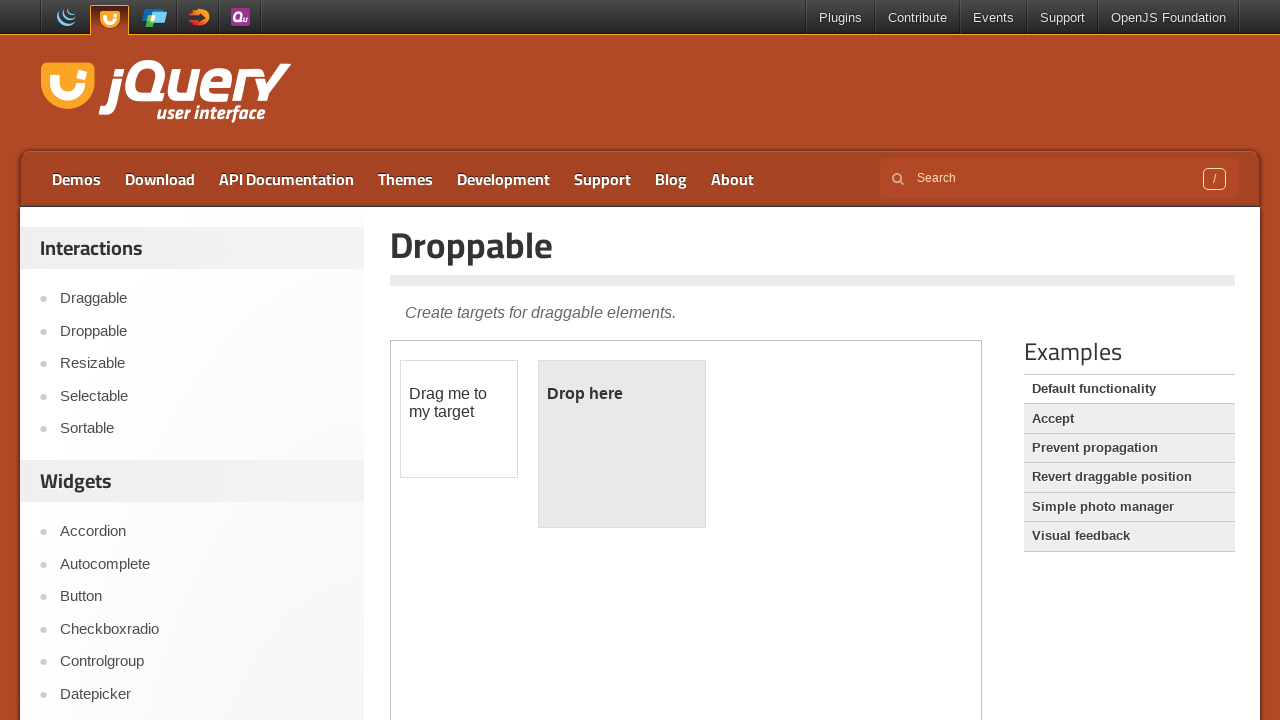

Located the demo iframe
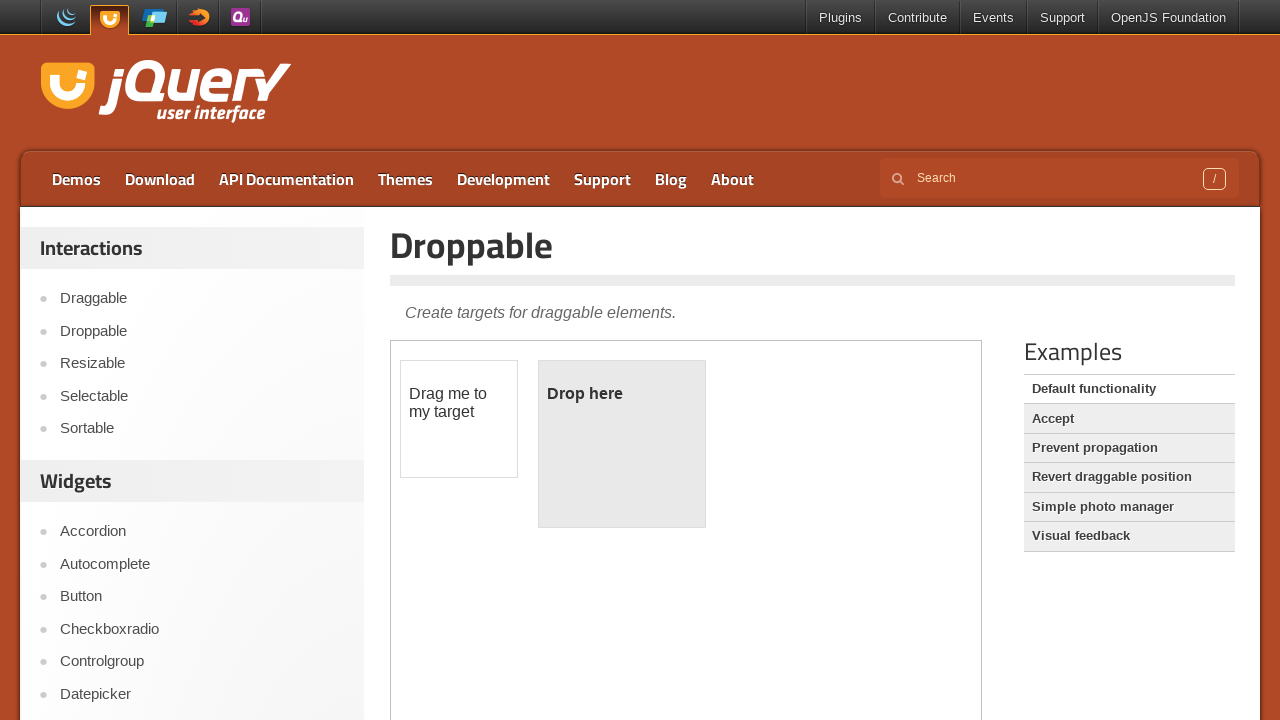

Located the draggable element within the frame
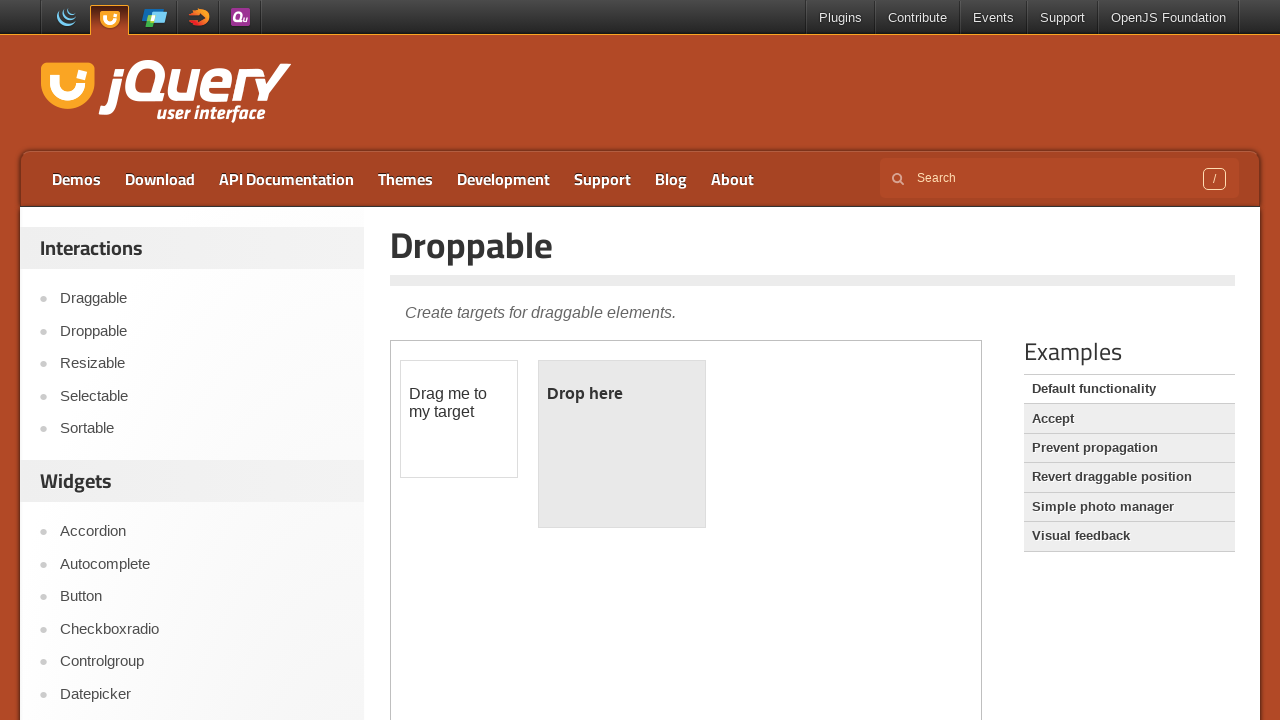

Located the droppable element within the frame
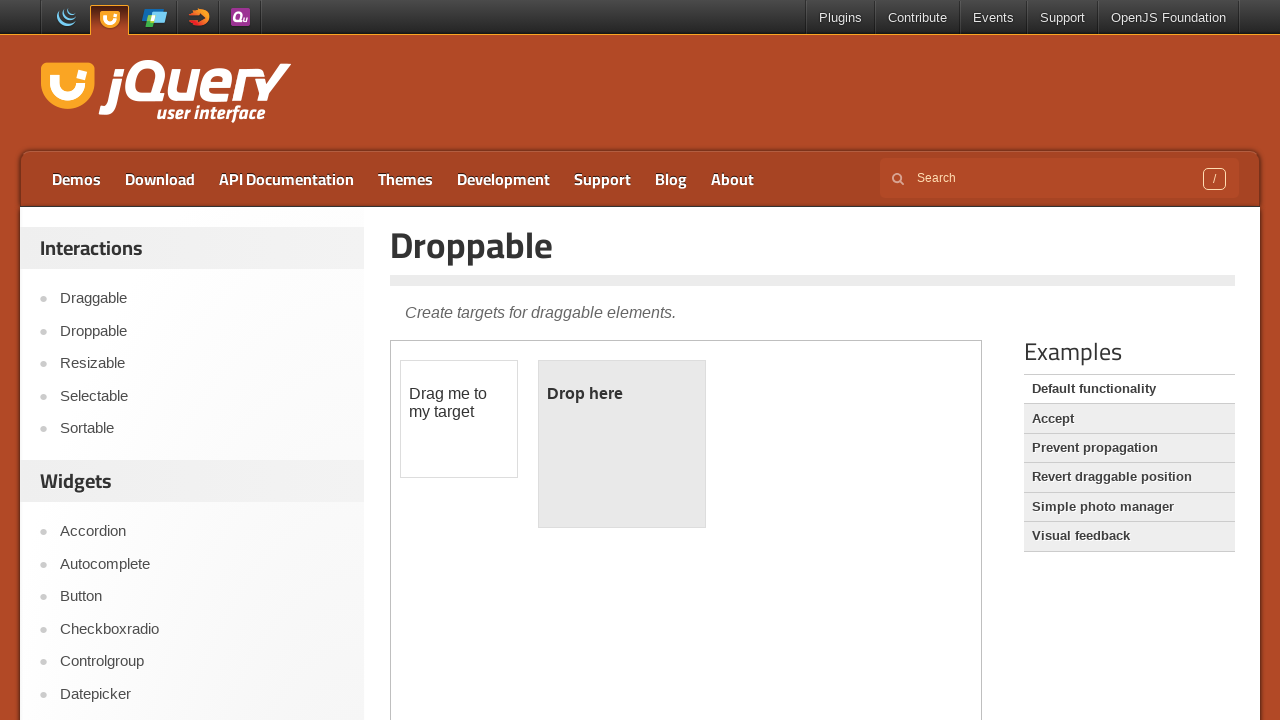

Dragged the draggable element onto the droppable target at (622, 444)
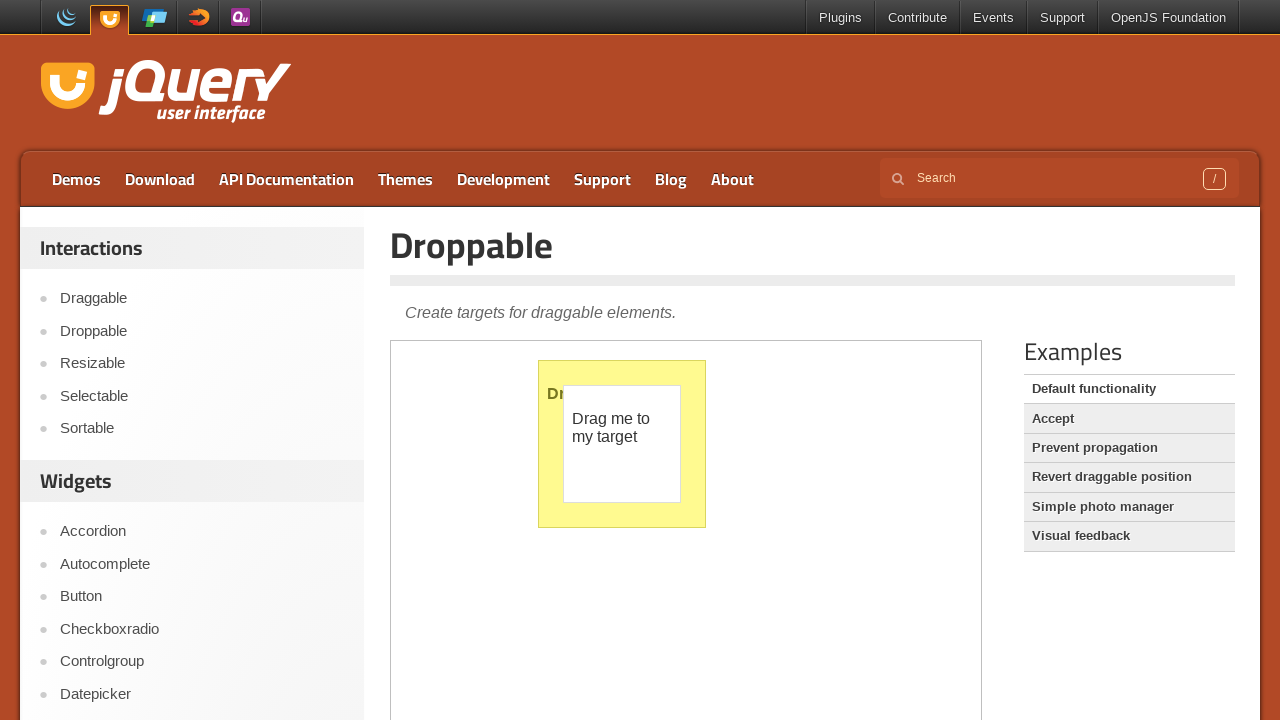

Retrieved the text content from the drop target
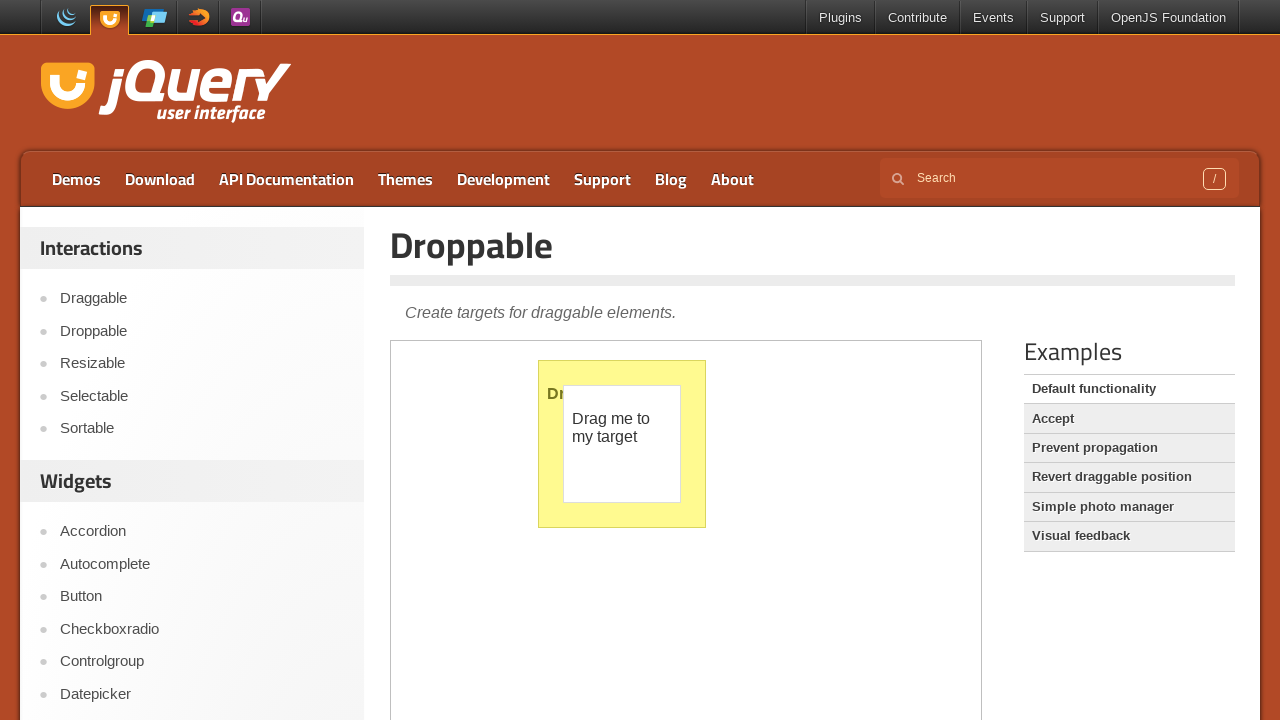

Verified drop target text changed to 'Dropped!'
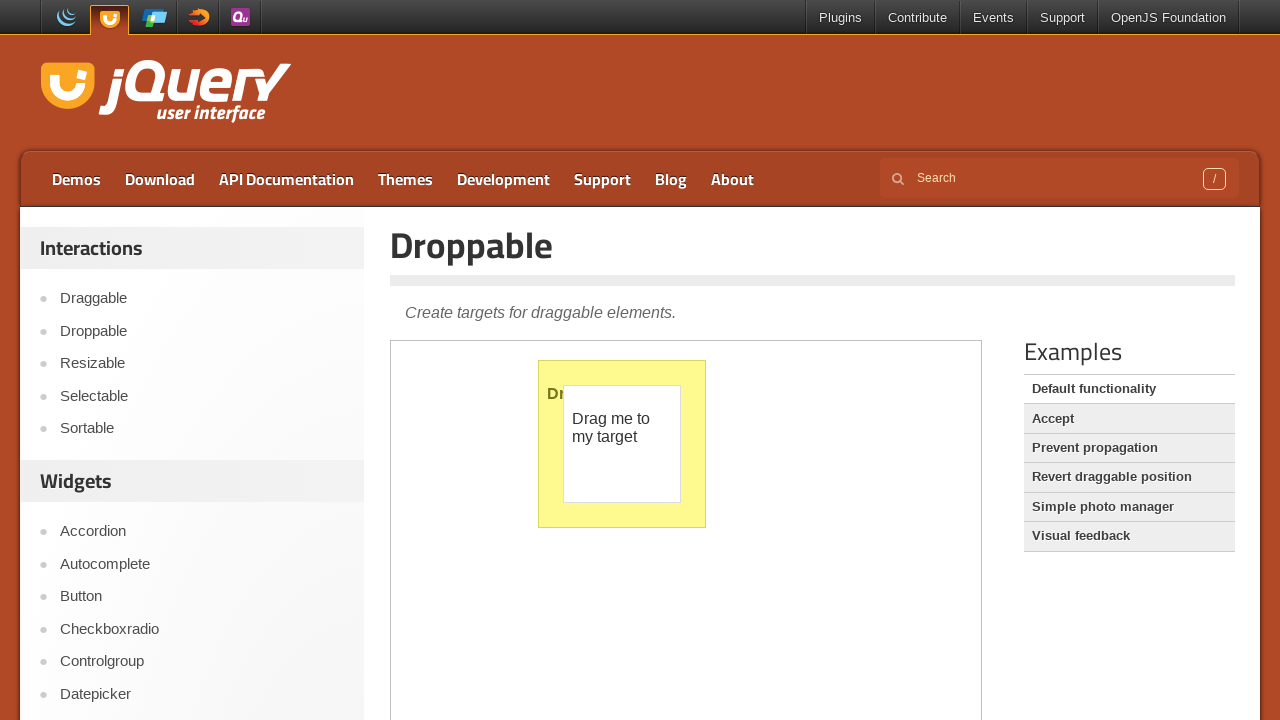

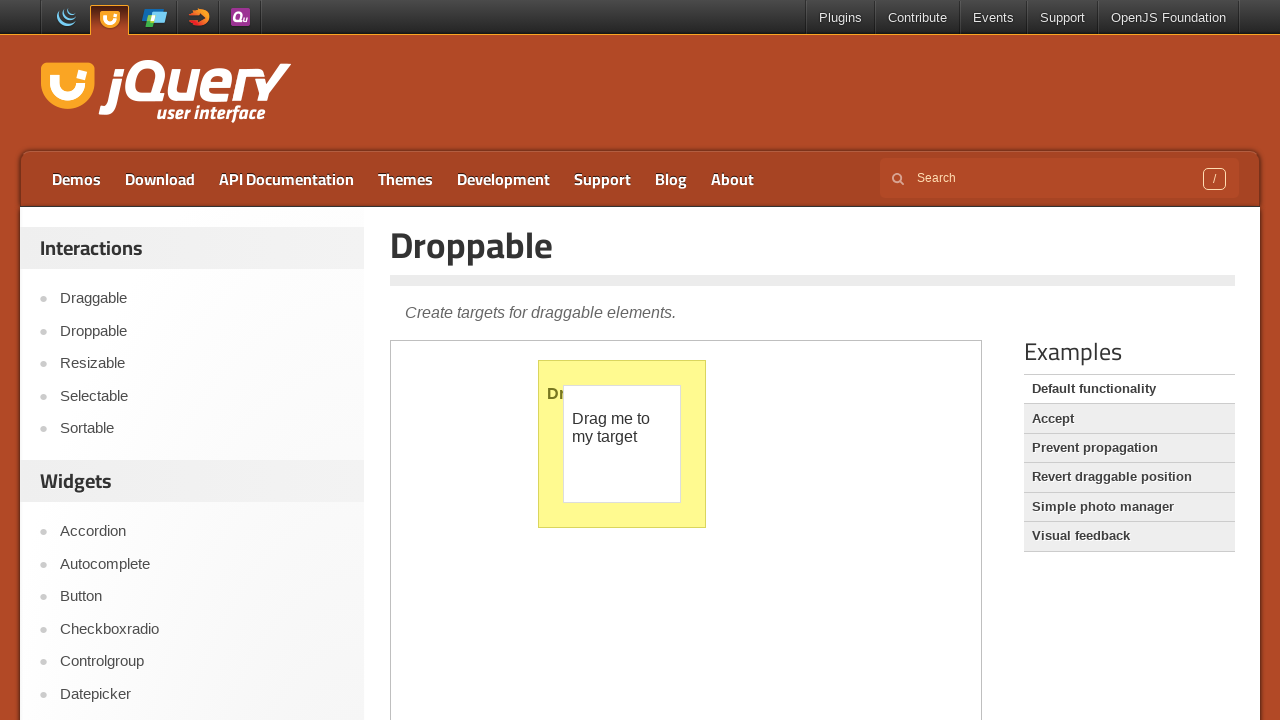